Navigates to the Heroku test app, verifies the page title, then clicks on the A/B Testing link and confirms navigation to the A/B Testing page

Starting URL: https://the-internet.herokuapp.com/

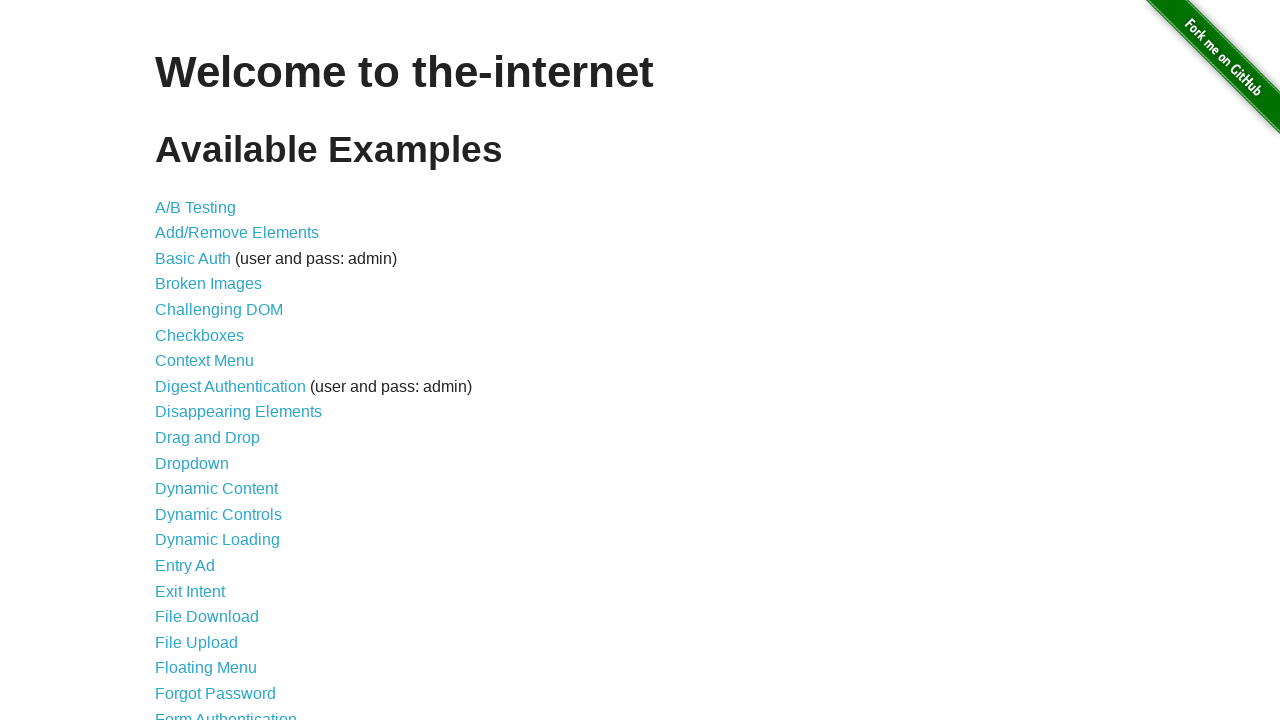

Navigated to Heroku test app homepage
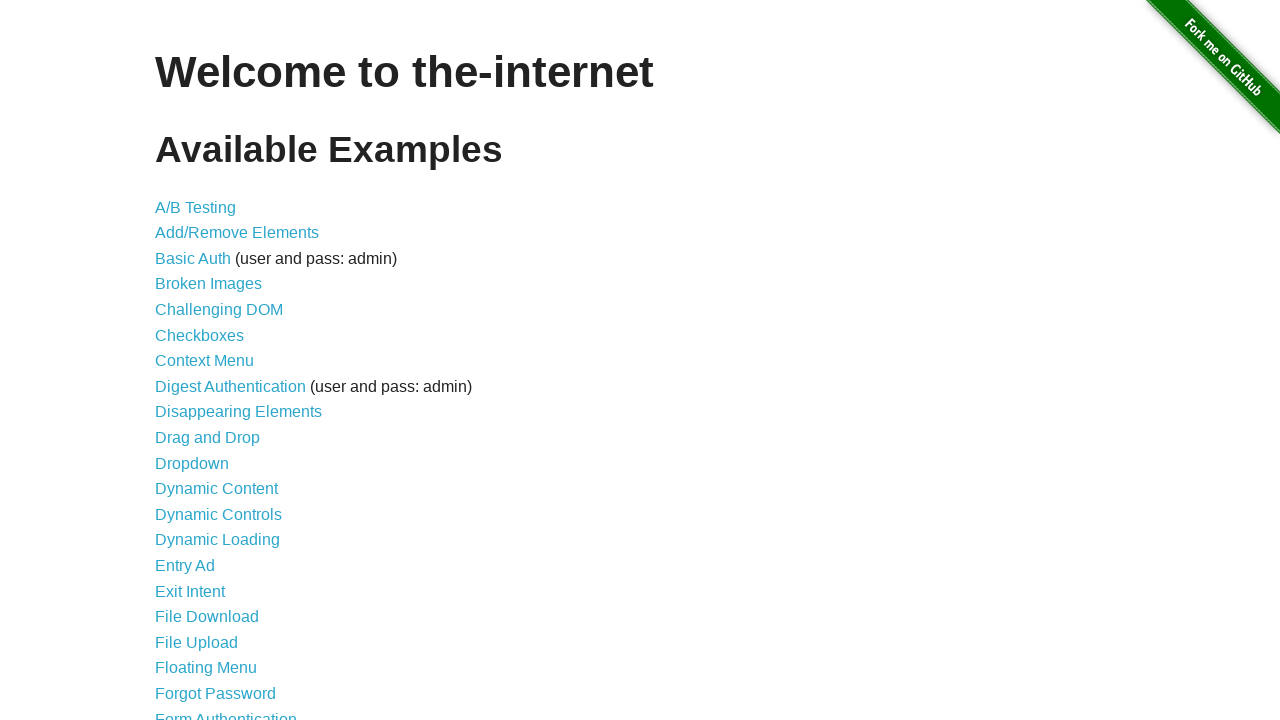

Verified page title contains 'The Internet'
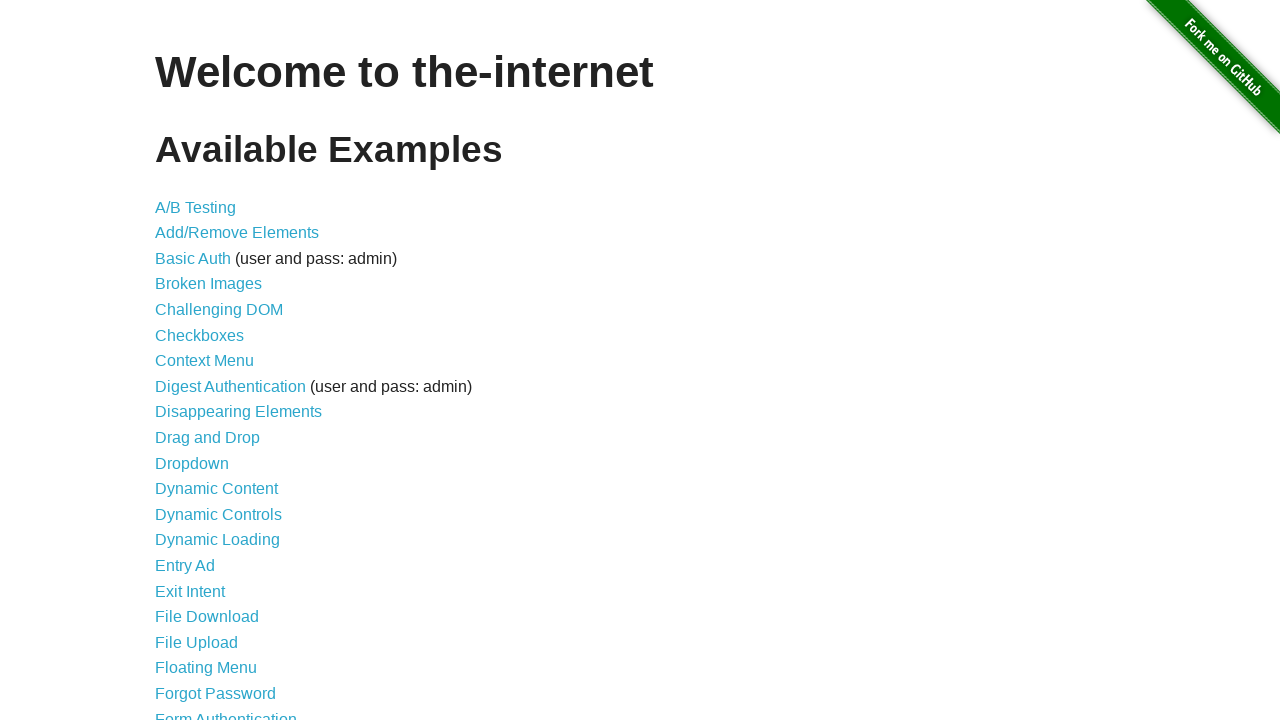

Clicked on the A/B Testing link at (196, 207) on xpath=//a[contains(text(),'A/B Testing')]
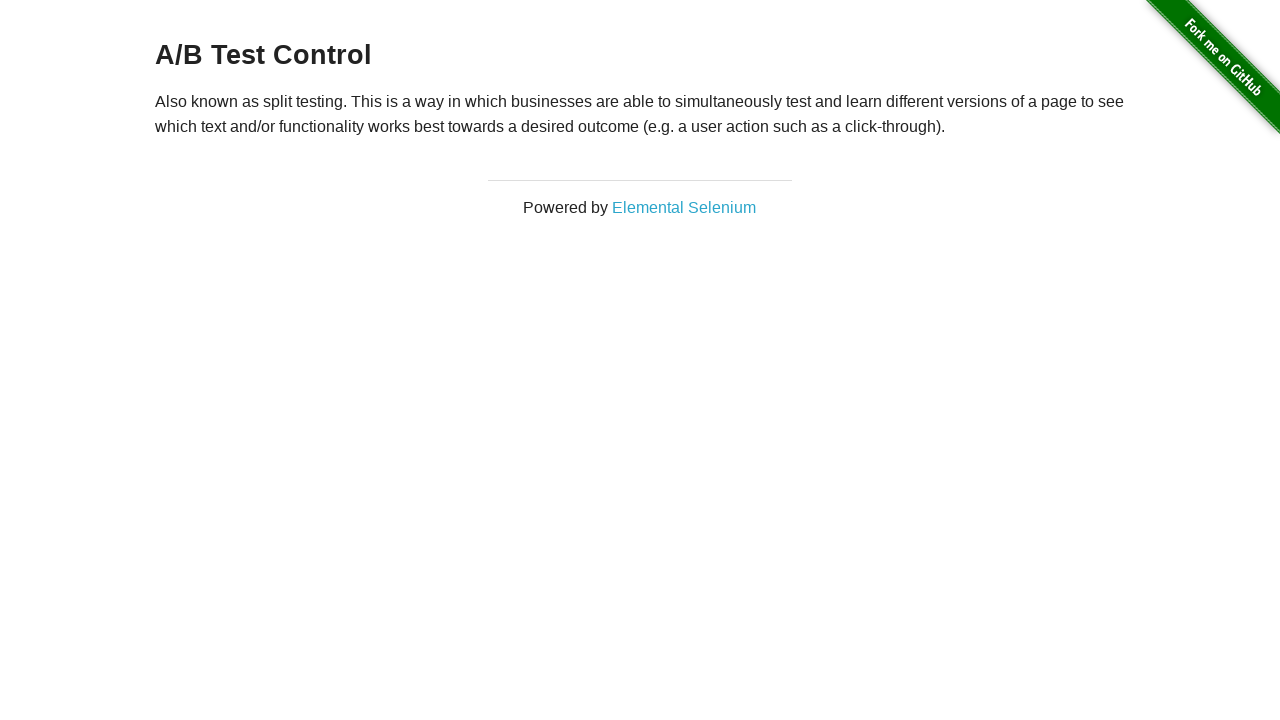

Confirmed navigation to A/B Testing page - h3 element loaded
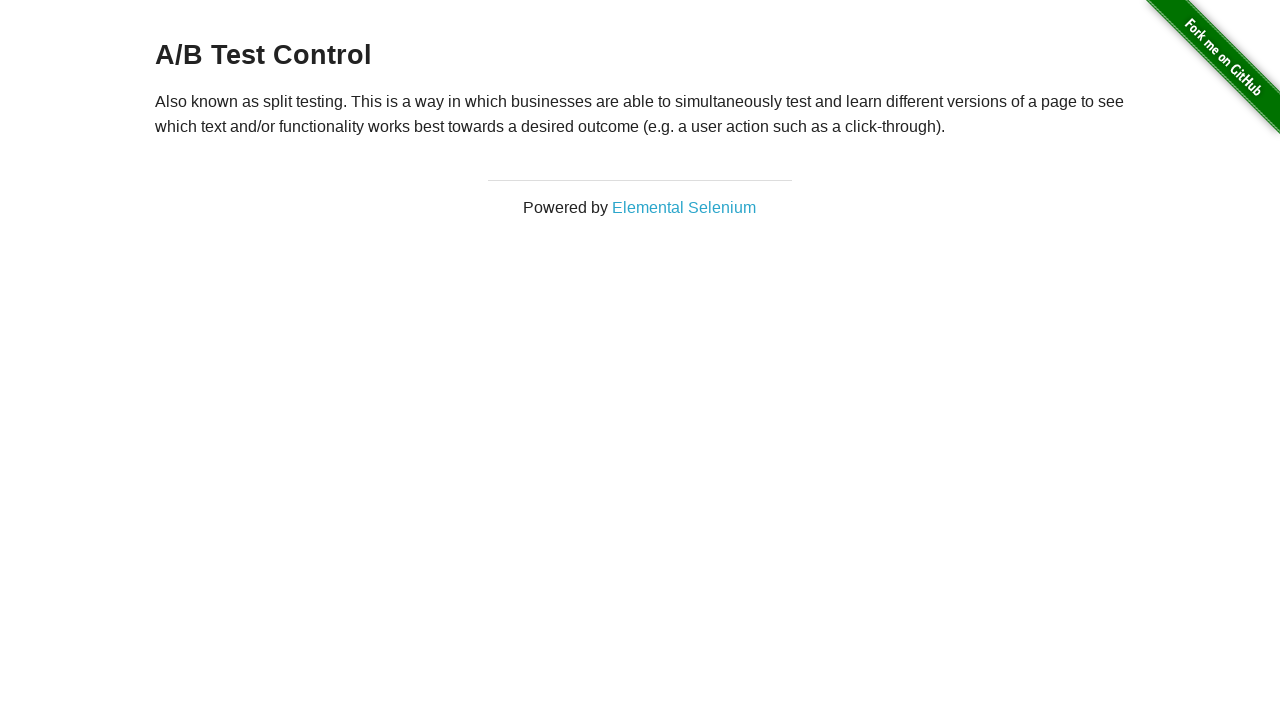

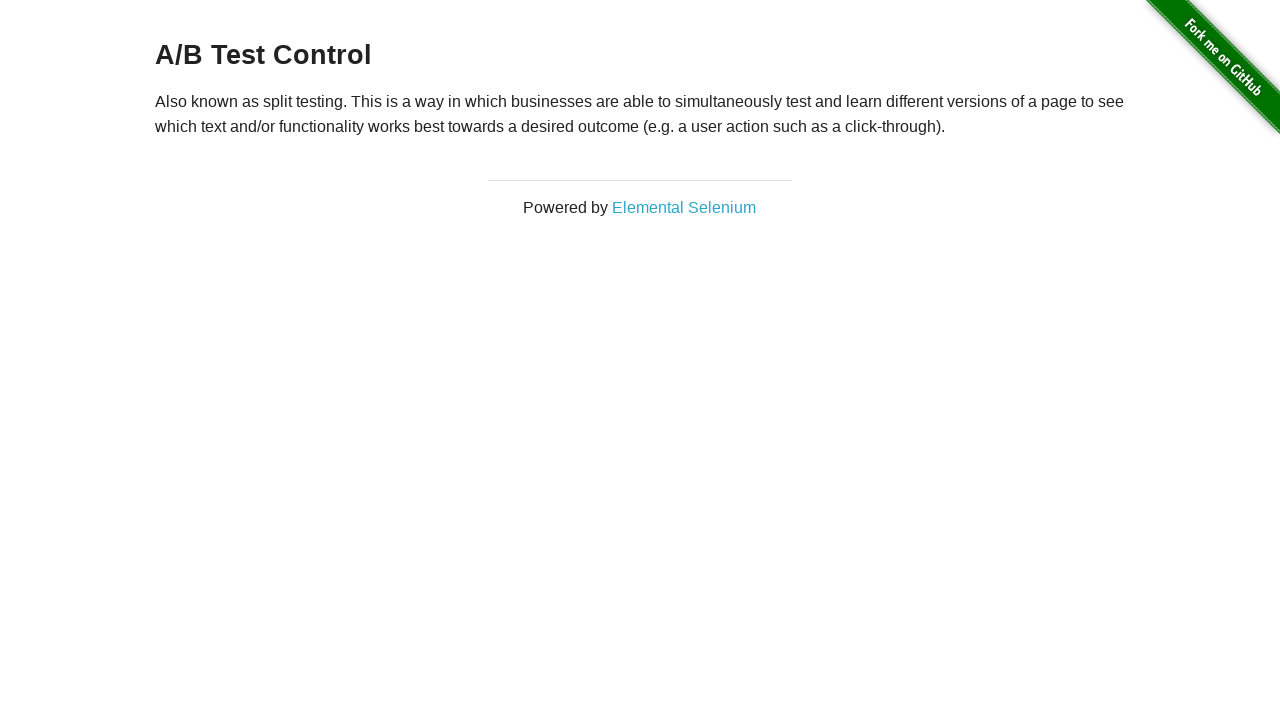